Tests navigation on ynet.co.il by clicking the login premium button and then navigating back to the previous page

Starting URL: https://www.ynet.co.il

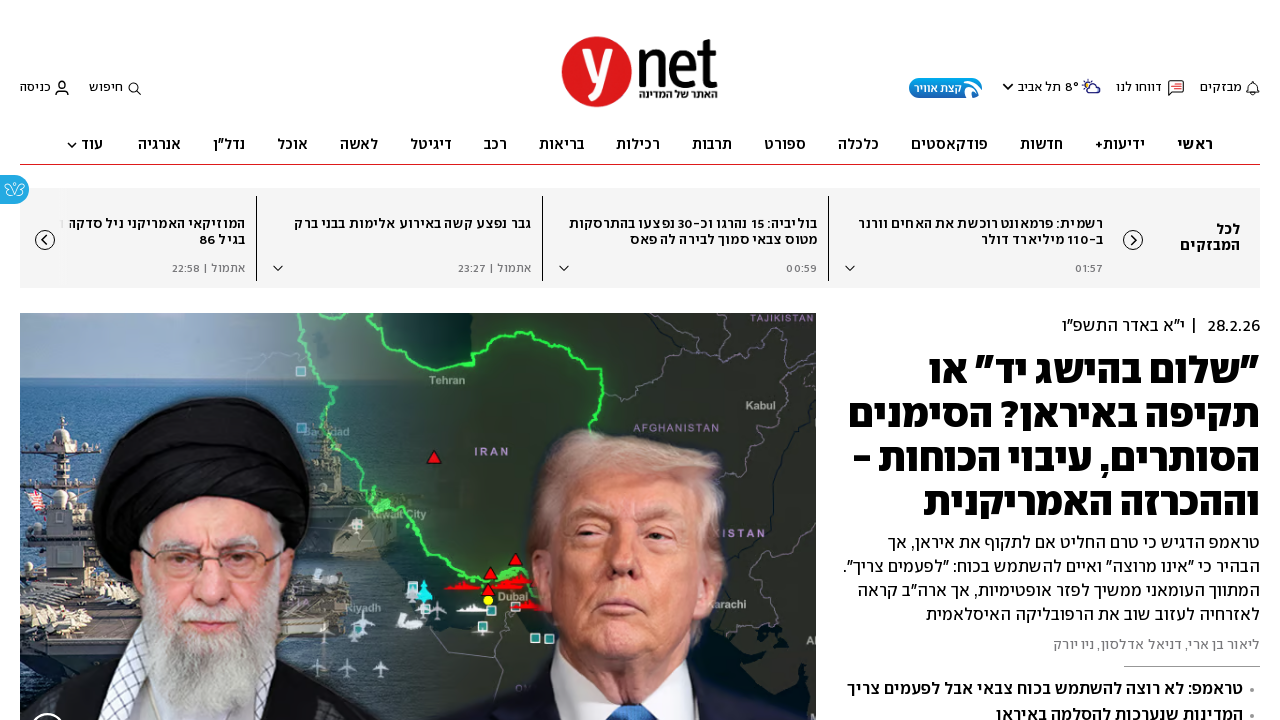

Clicked login premium button at (44, 88) on .login_premium
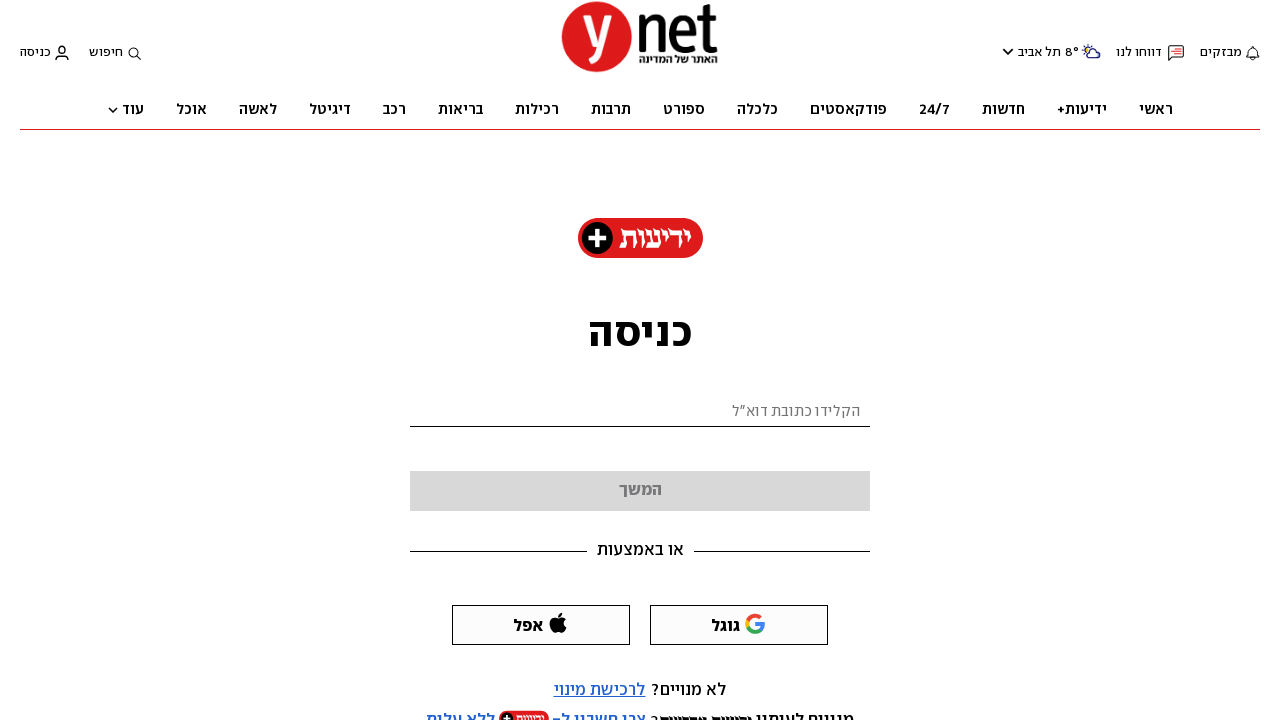

Navigated back to previous page
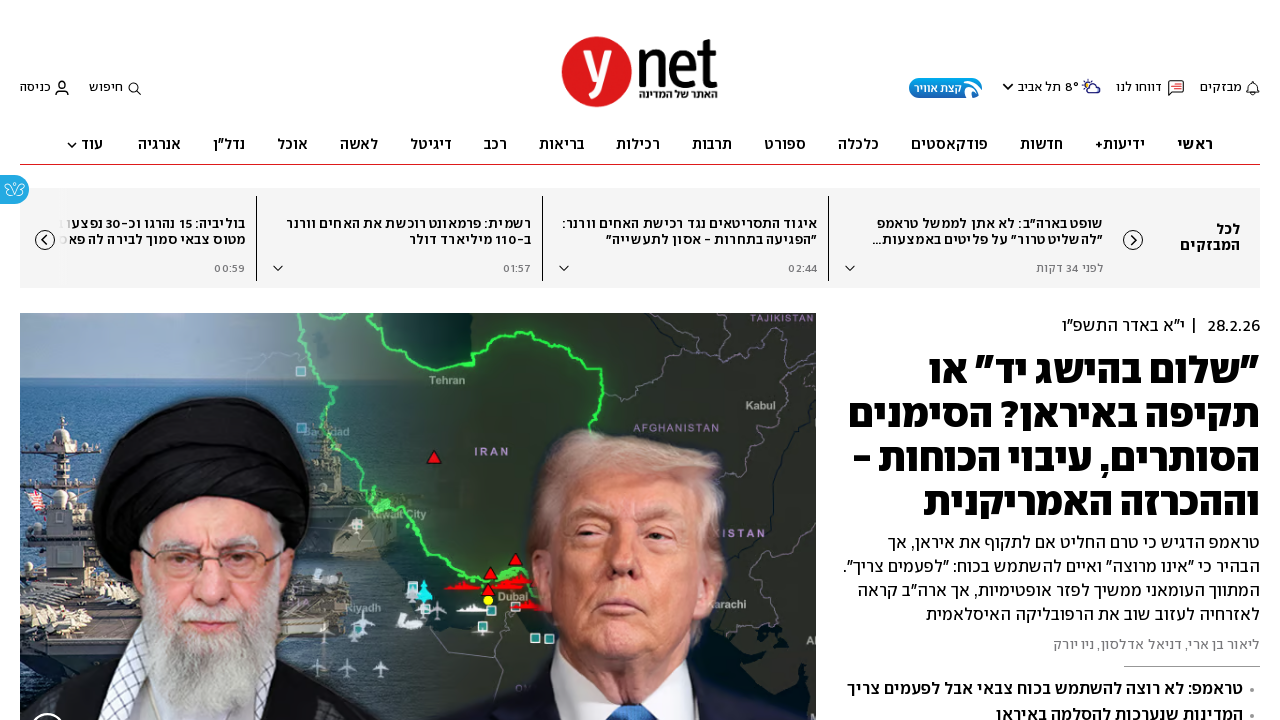

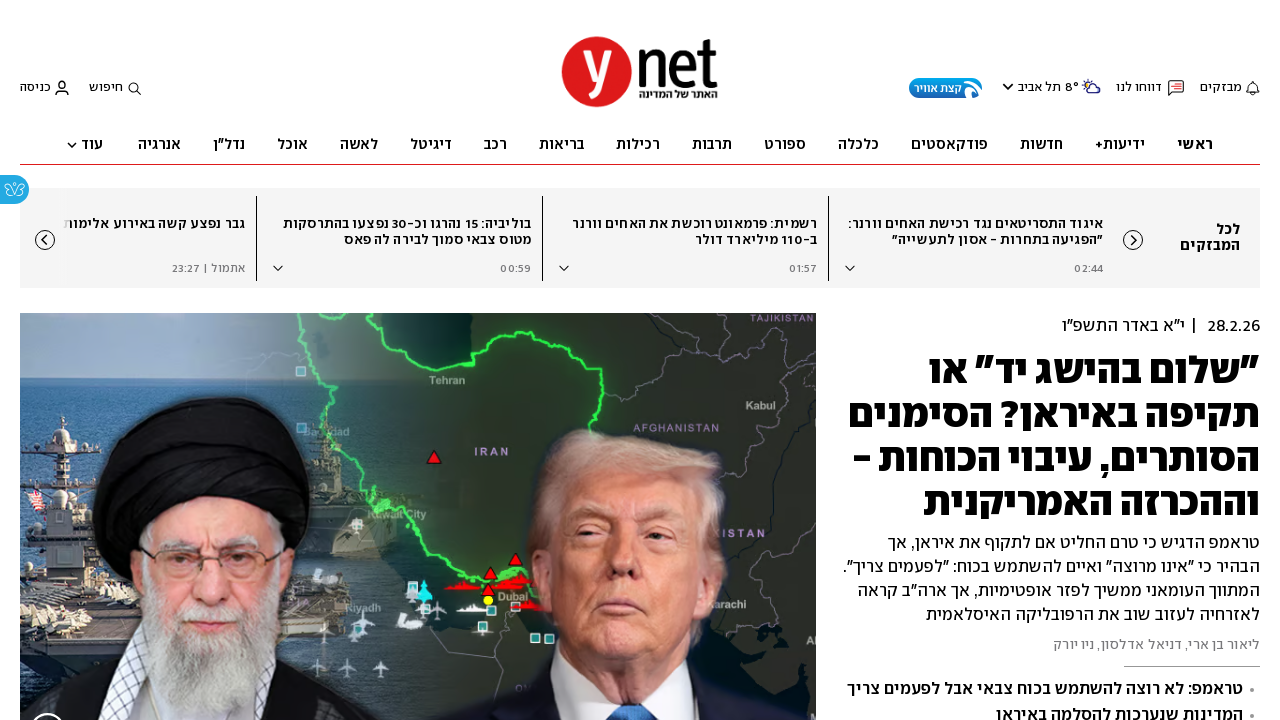